Tests that dragging an element outside the droppable area does not change the background color

Starting URL: http://demoqa.com/

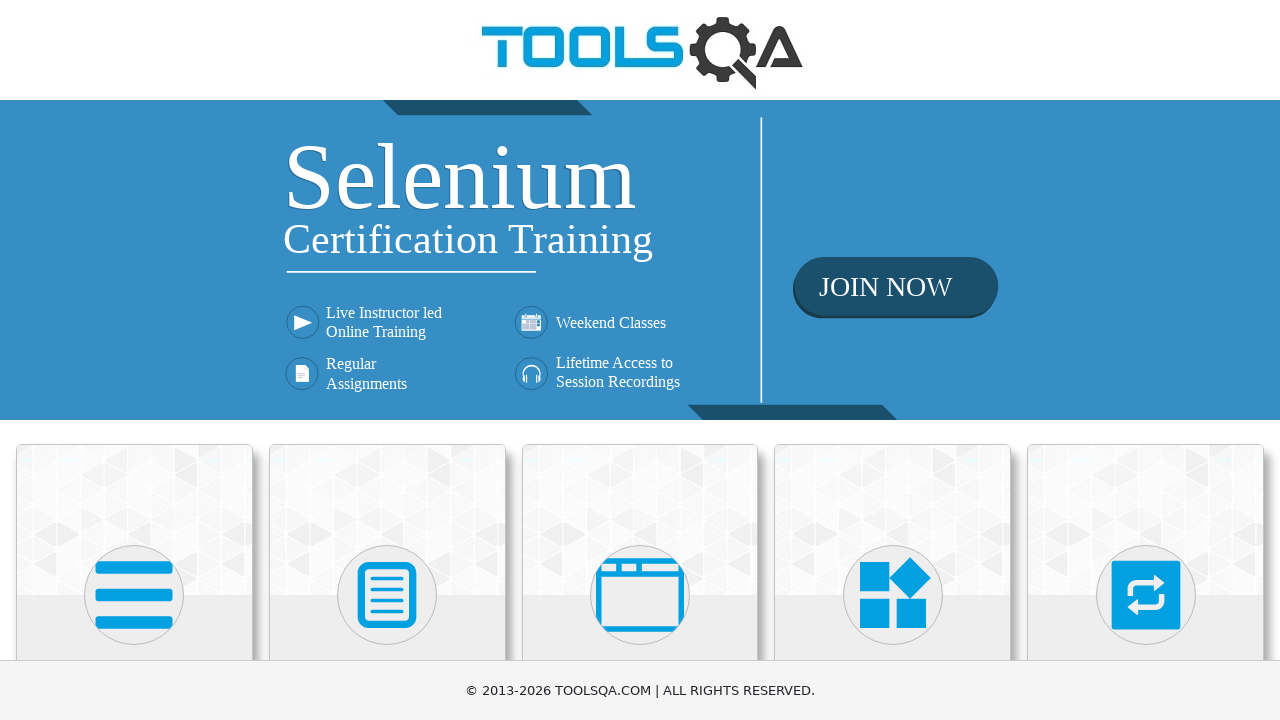

Clicked on Interactions menu at (1146, 360) on text=Interactions
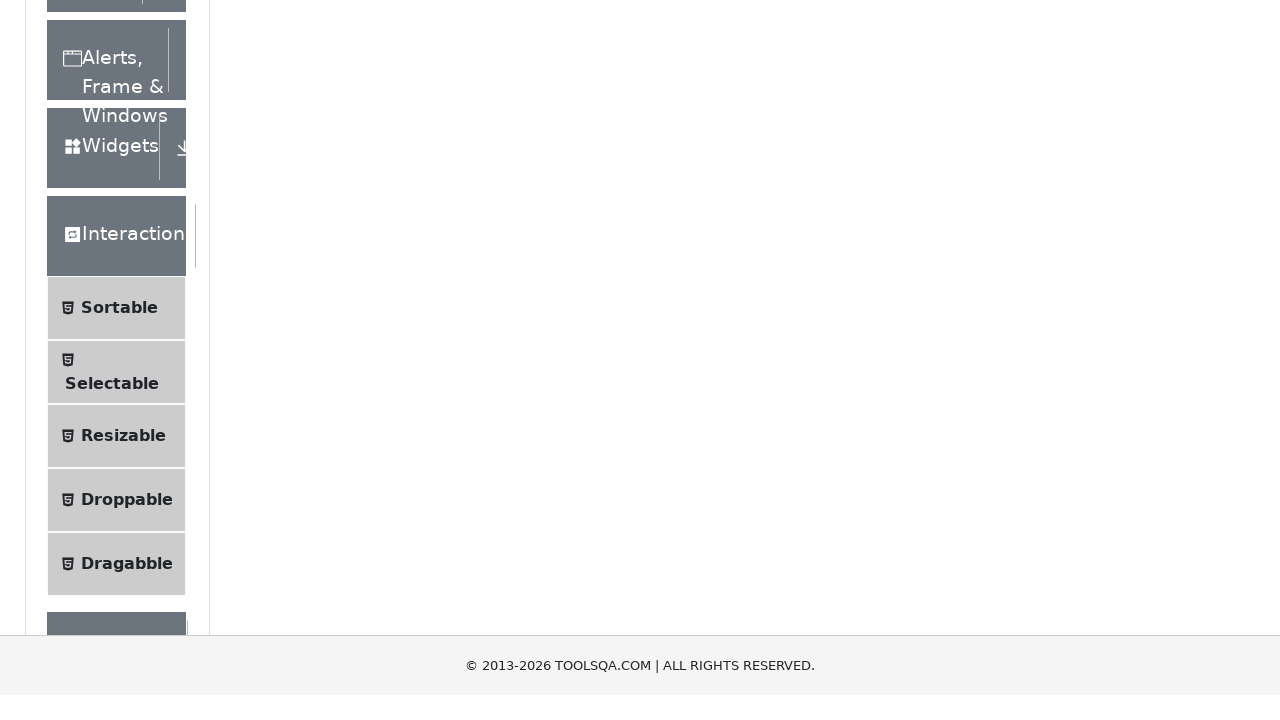

Clicked on Droppable link at (127, 411) on text=Droppable
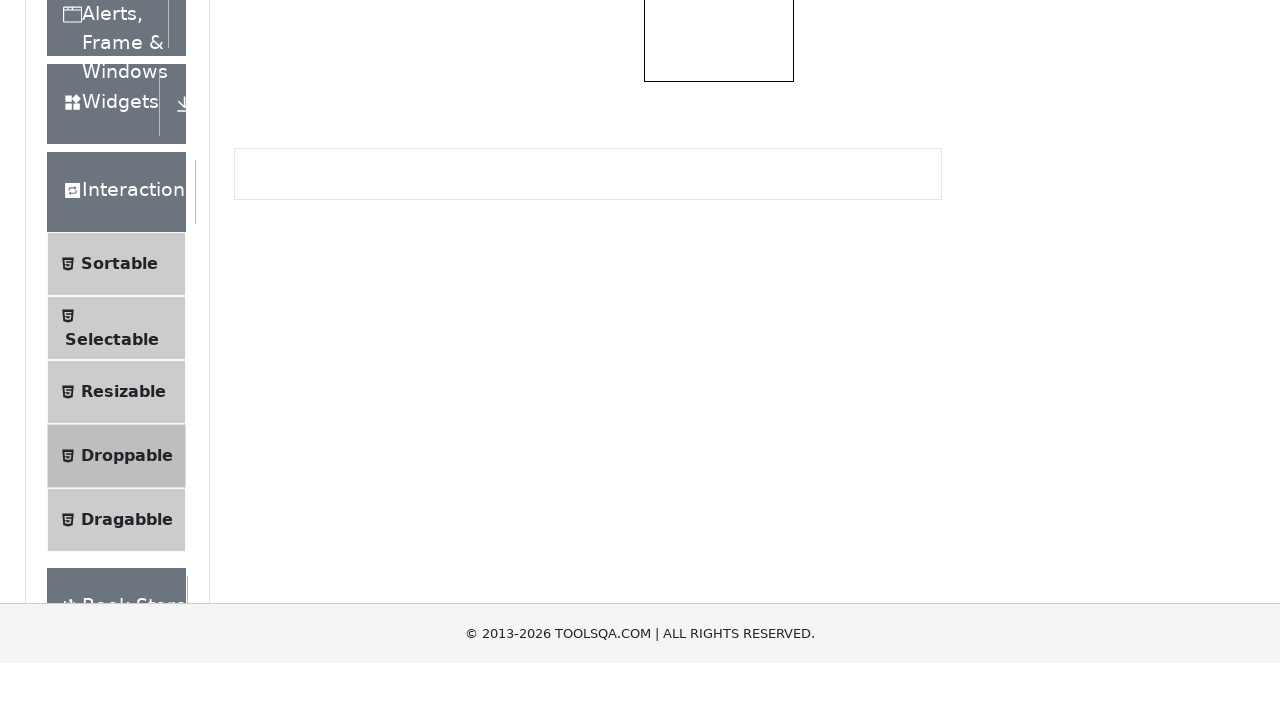

Draggable element is now visible
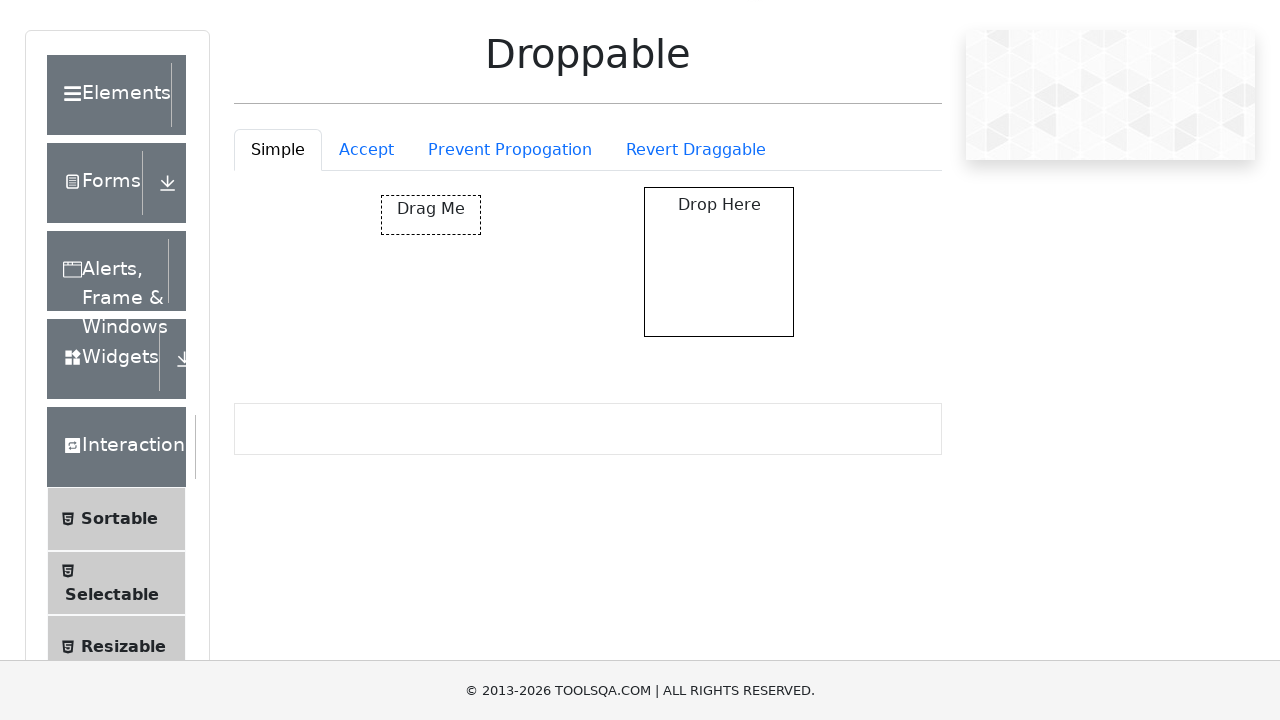

Located the draggable element
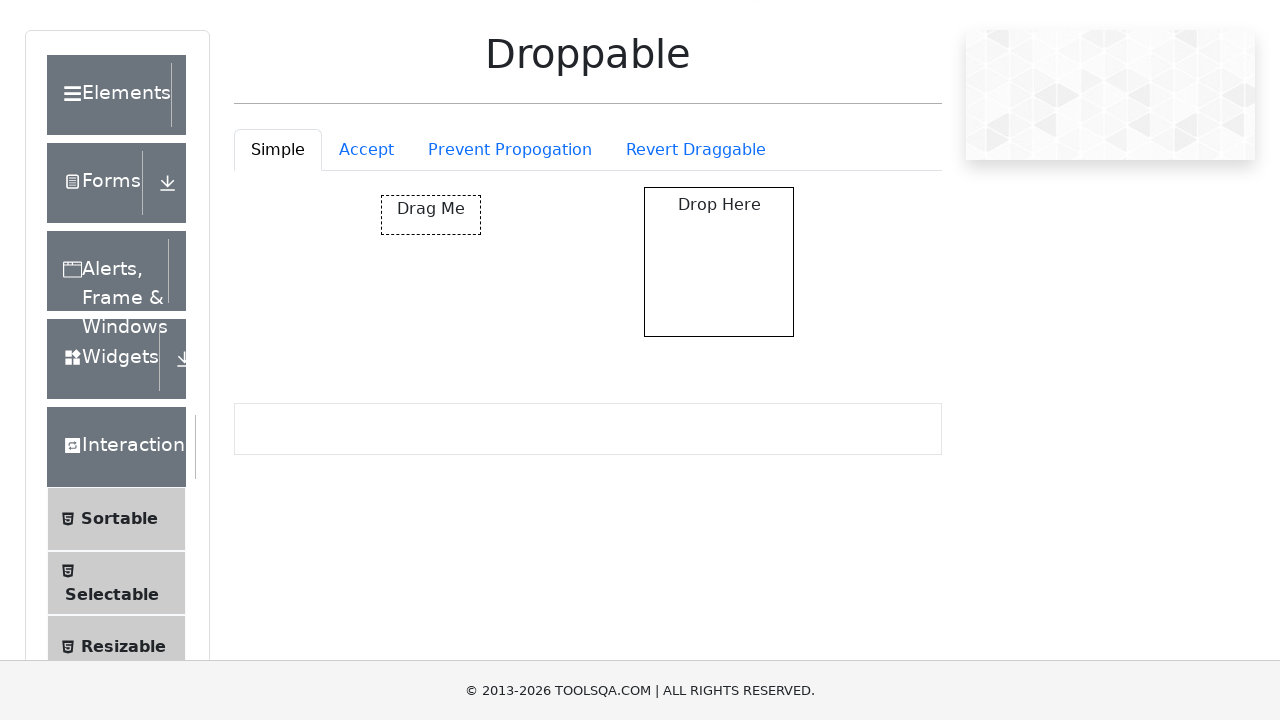

Retrieved bounding box of draggable element
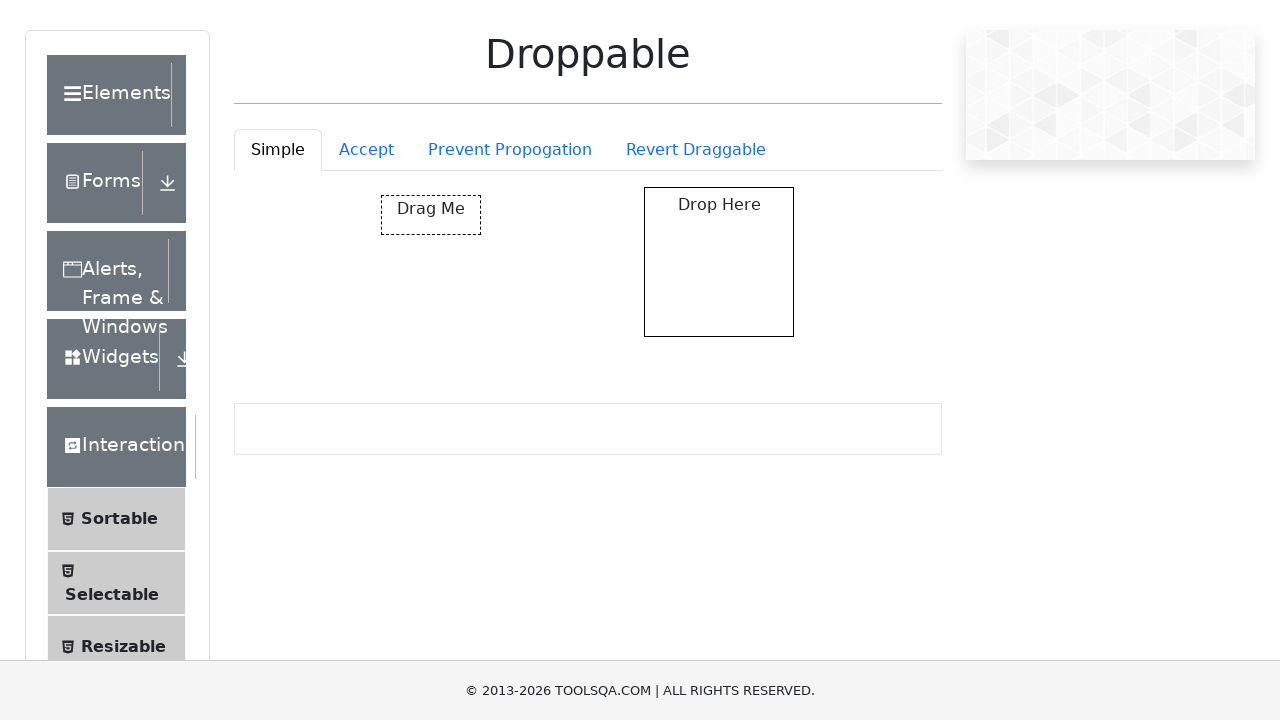

Moved mouse to center of draggable element at (431, 215)
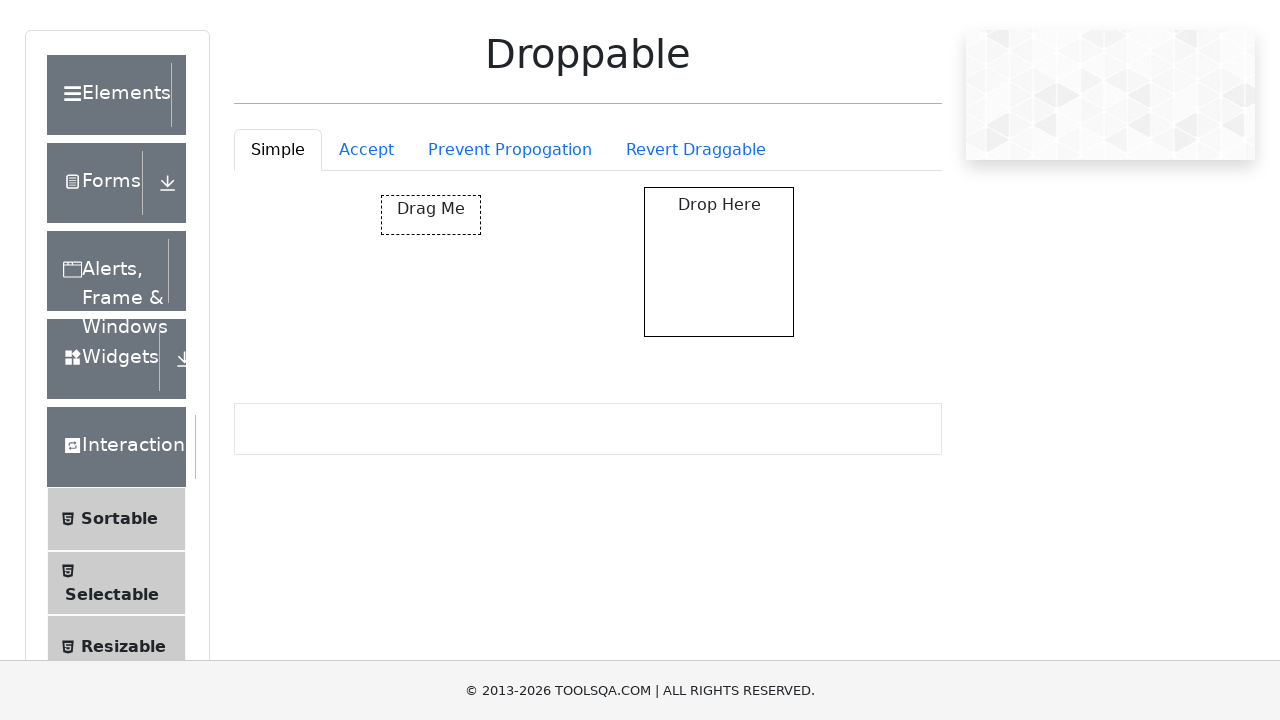

Pressed down mouse button to start drag at (431, 215)
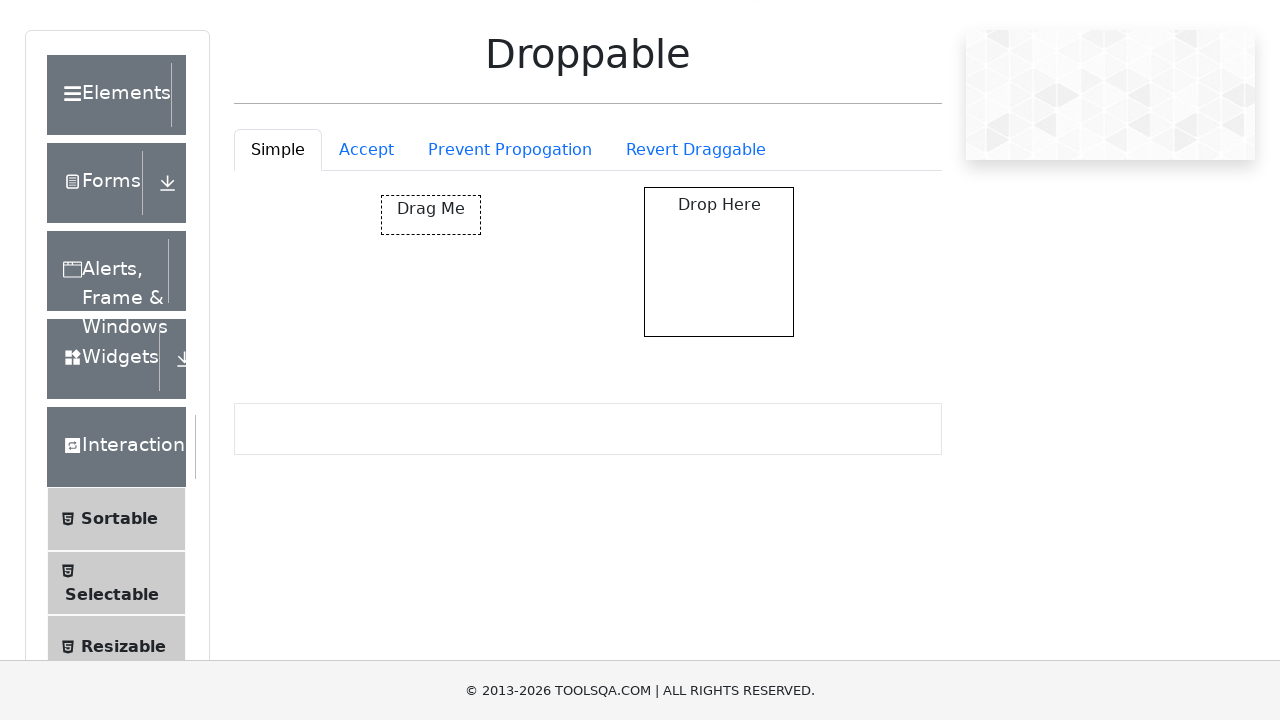

Dragged element outside the droppable area at (421, 395)
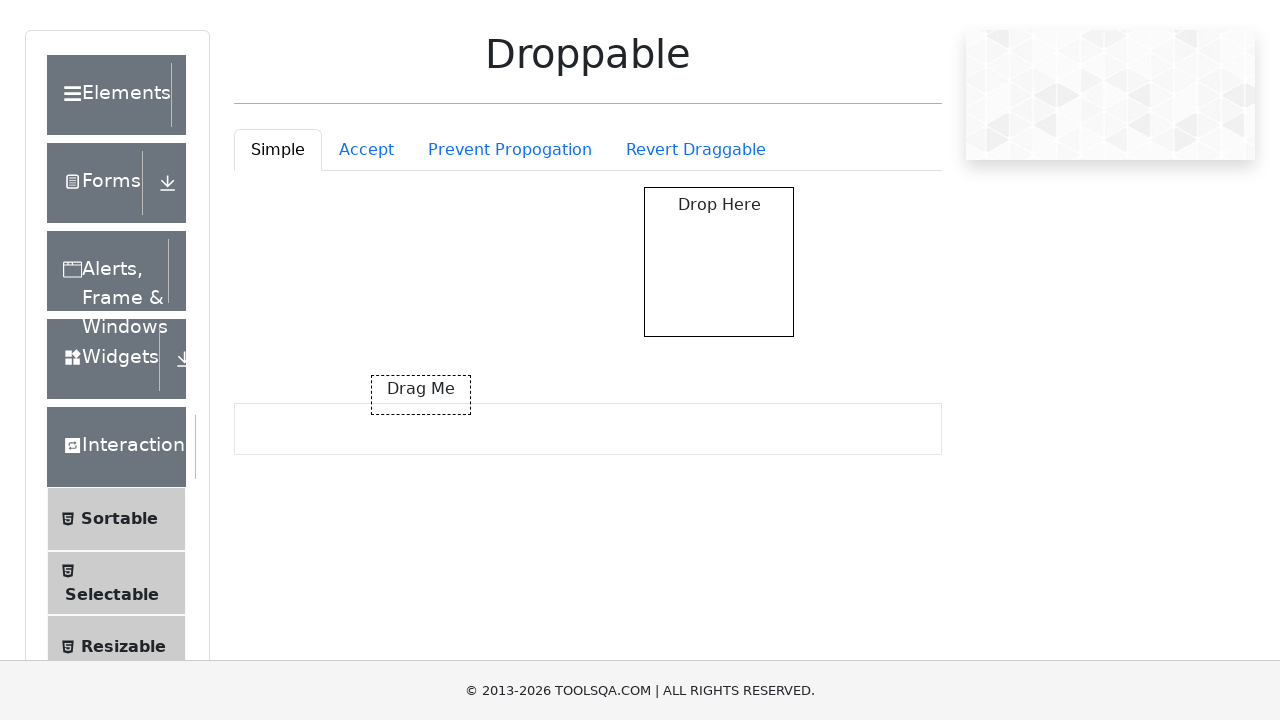

Released mouse button to complete drag operation outside droppable area at (421, 395)
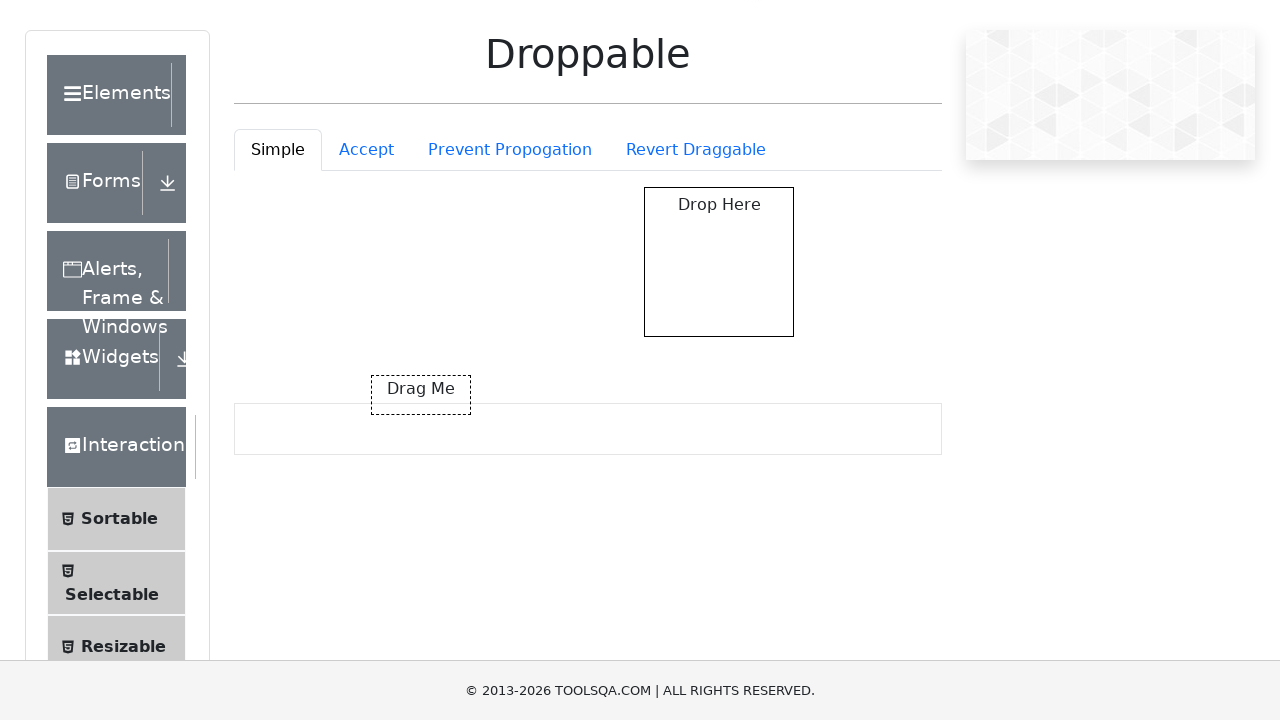

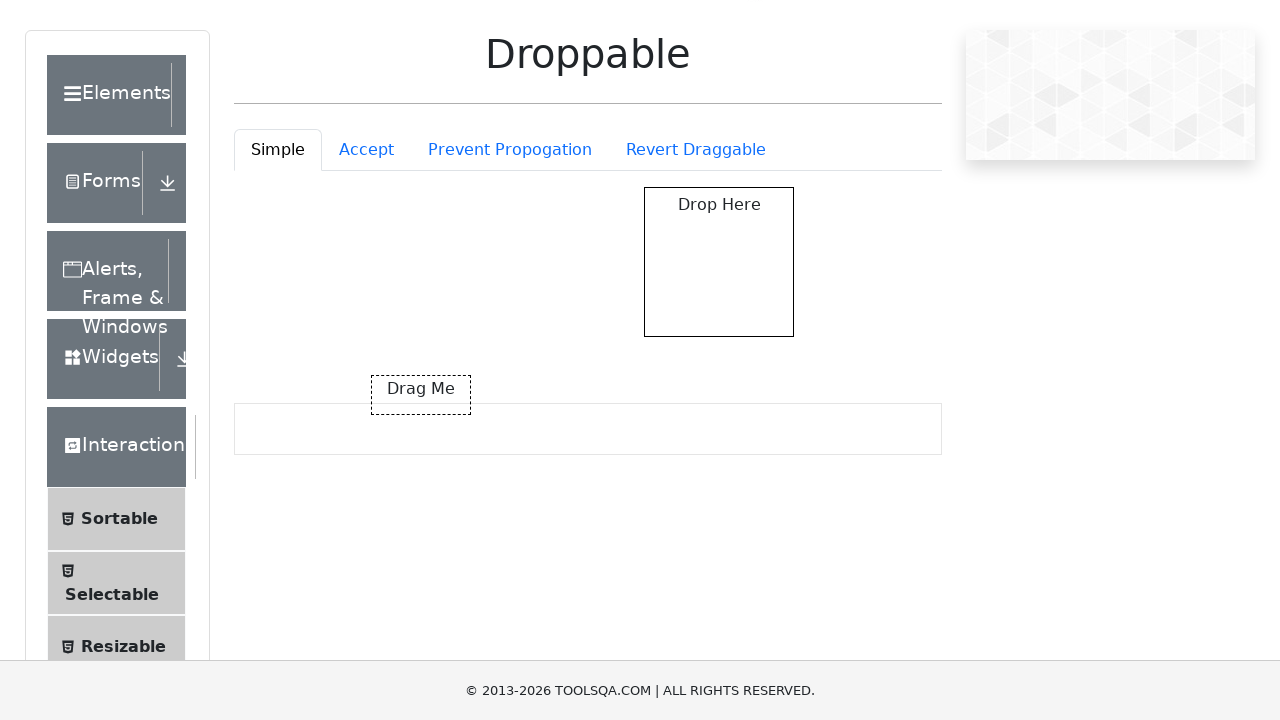